Tests e-commerce functionality by adding specific grocery items (Pumpkin, Brocolli, Cucumber) to cart, proceeding to checkout, applying a promo code, and verifying the discount is applied.

Starting URL: https://rahulshettyacademy.com/seleniumPractise

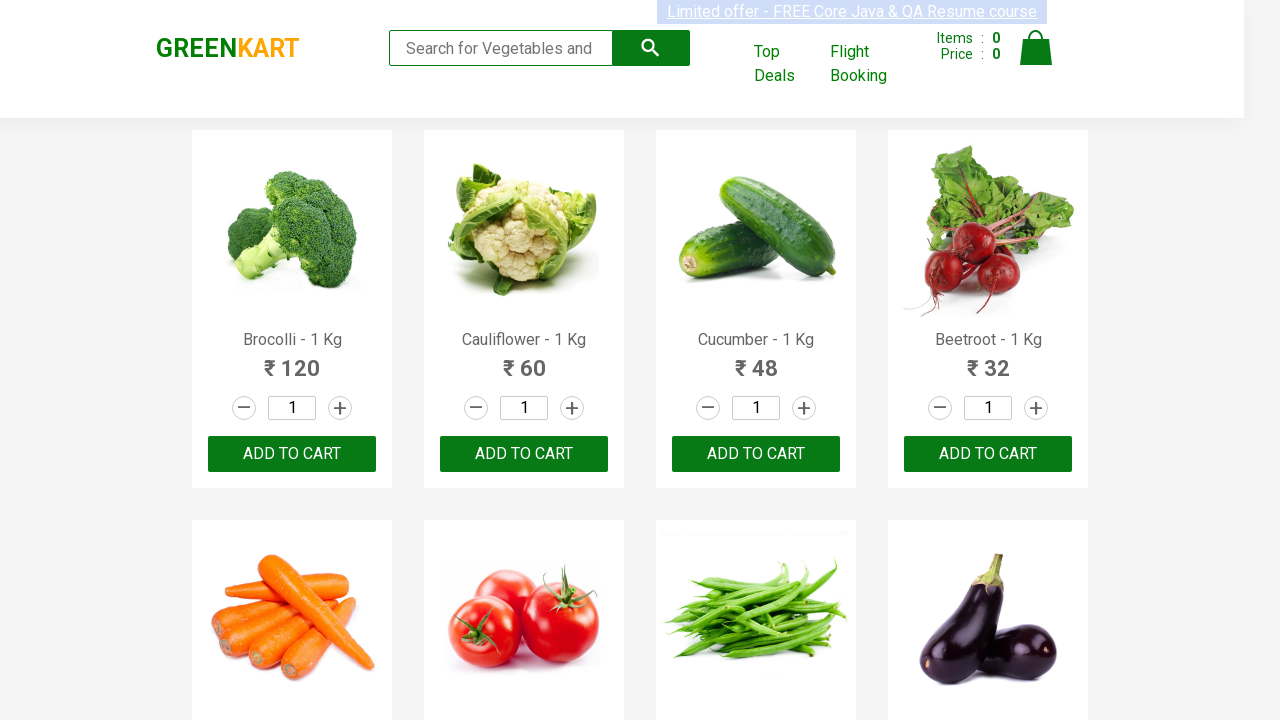

Waited for product list to load
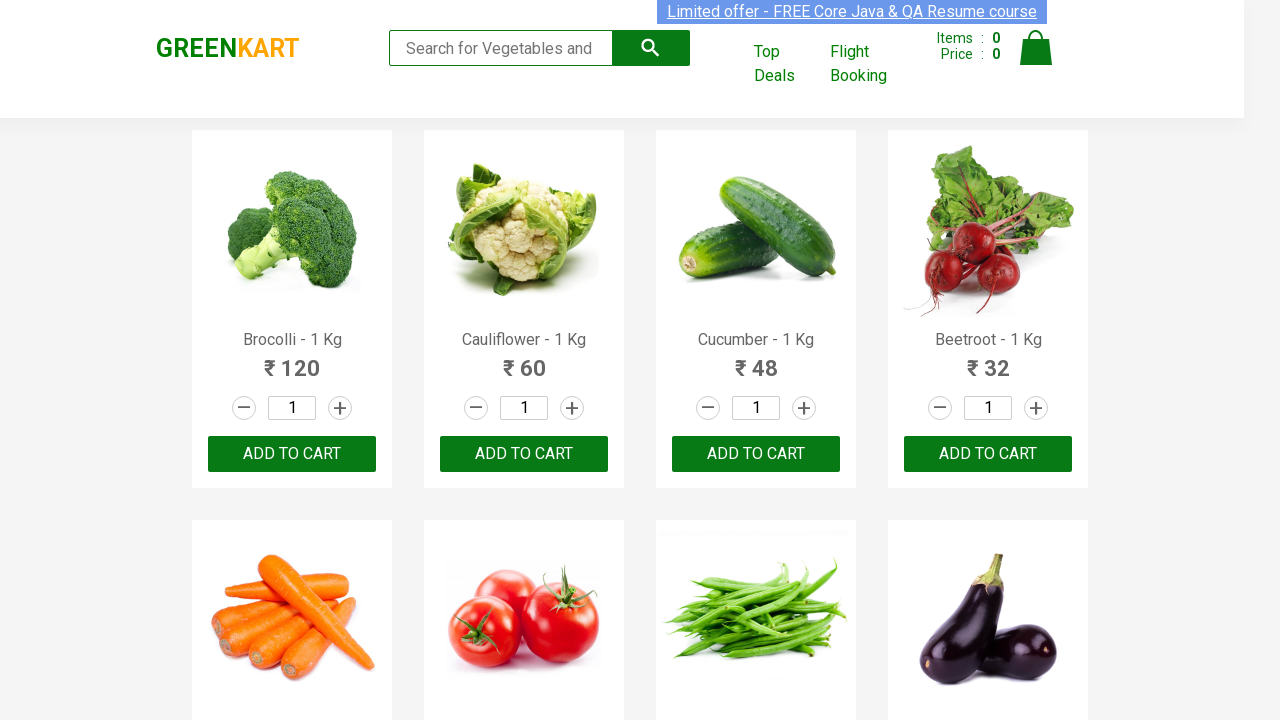

Retrieved all product elements from the page
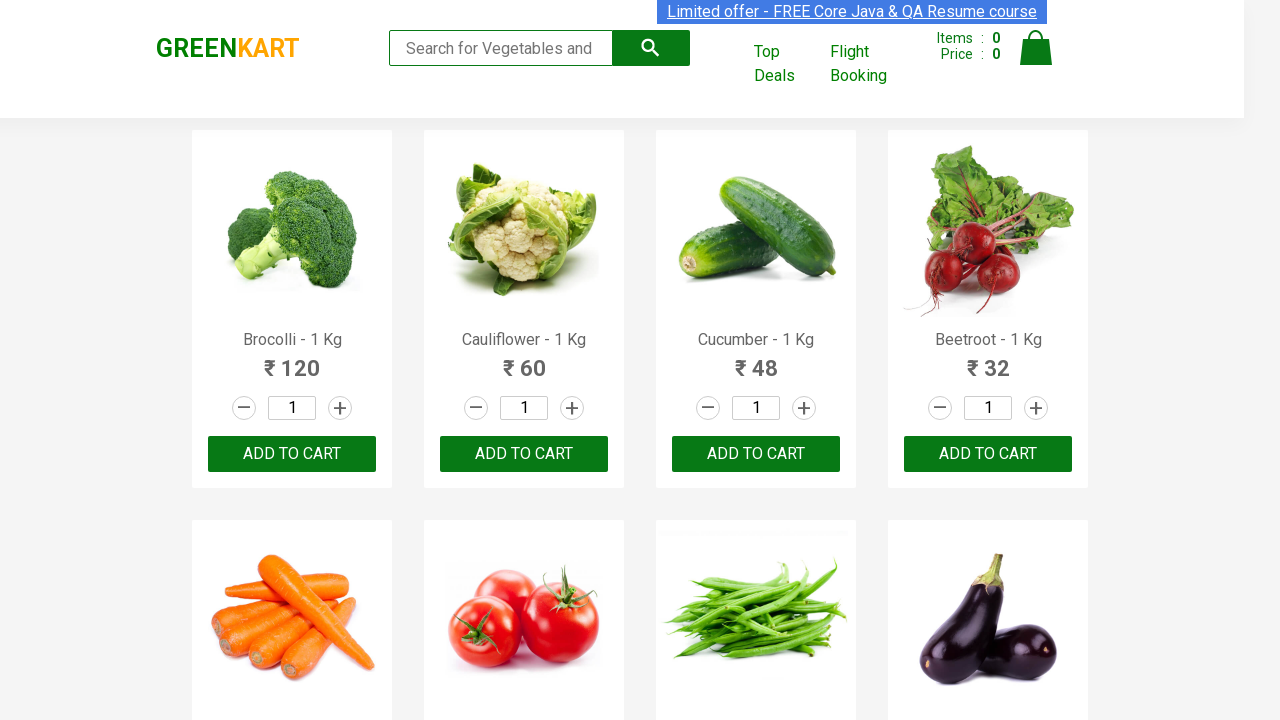

Clicked ADD TO CART button for Brocolli at (292, 454) on xpath=//button[text()='ADD TO CART'] >> nth=0
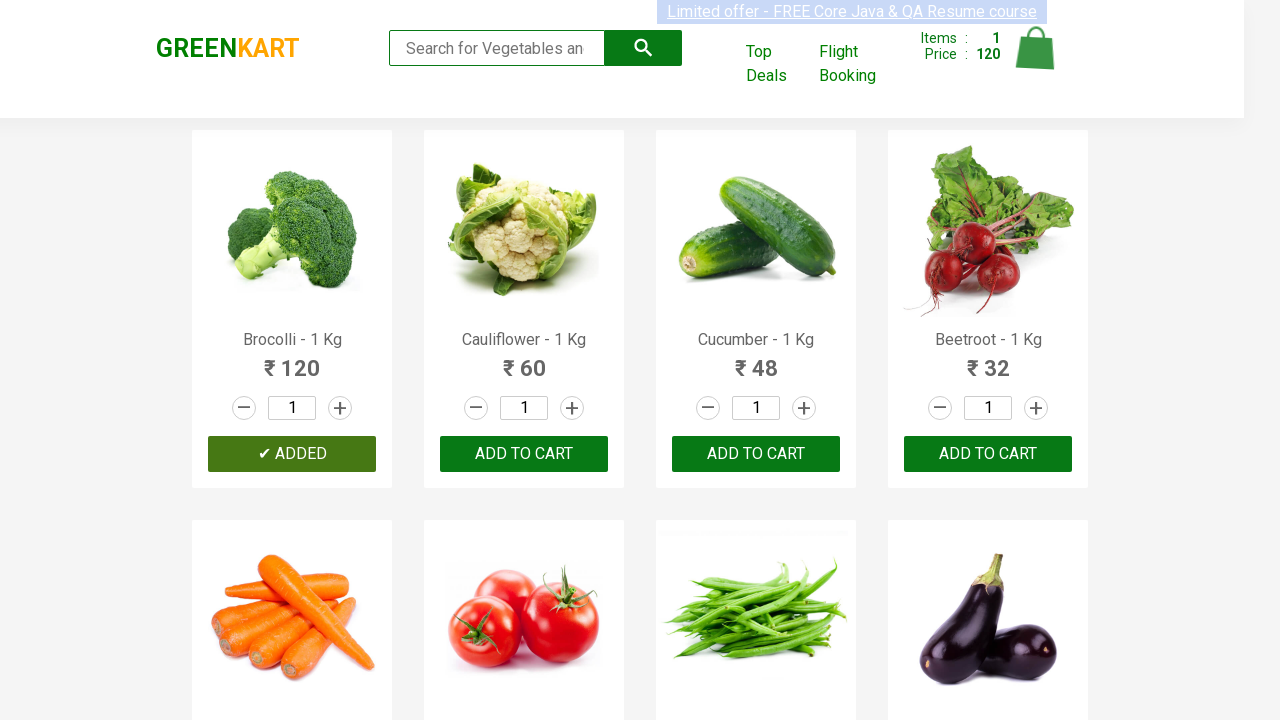

Waited 1 second before adding next item
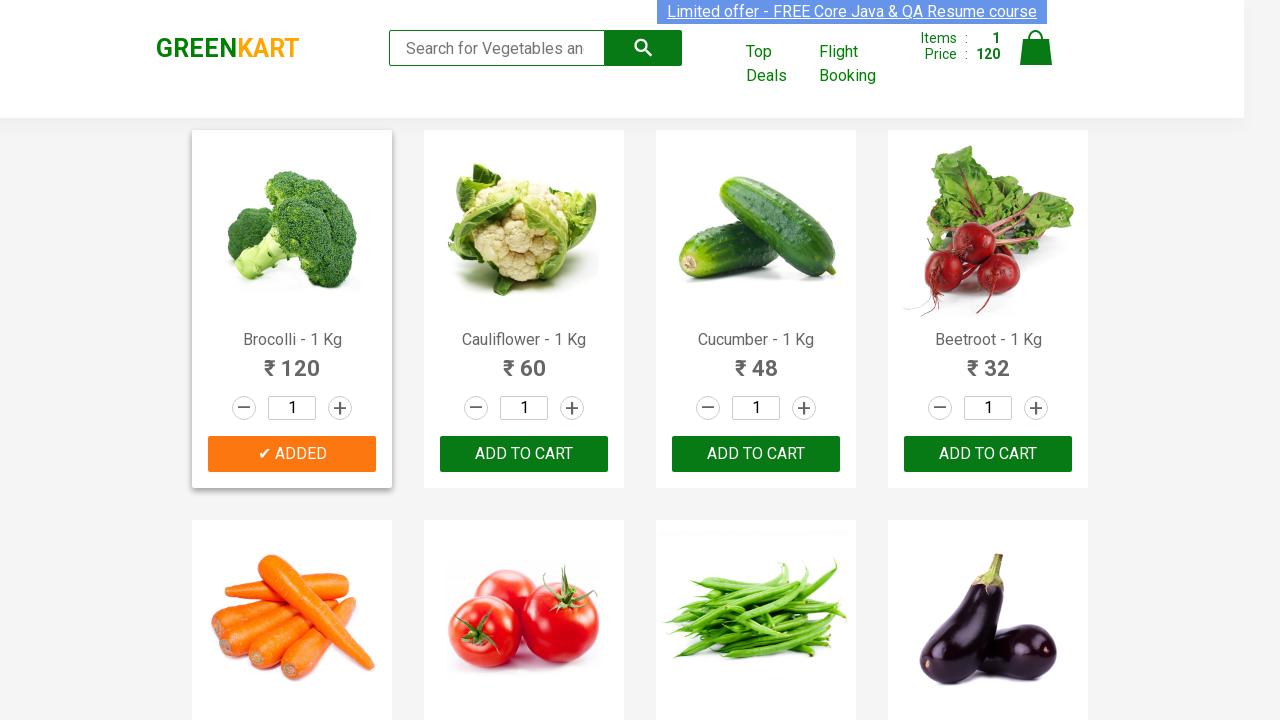

Clicked ADD TO CART button for Cucumber at (988, 454) on xpath=//button[text()='ADD TO CART'] >> nth=2
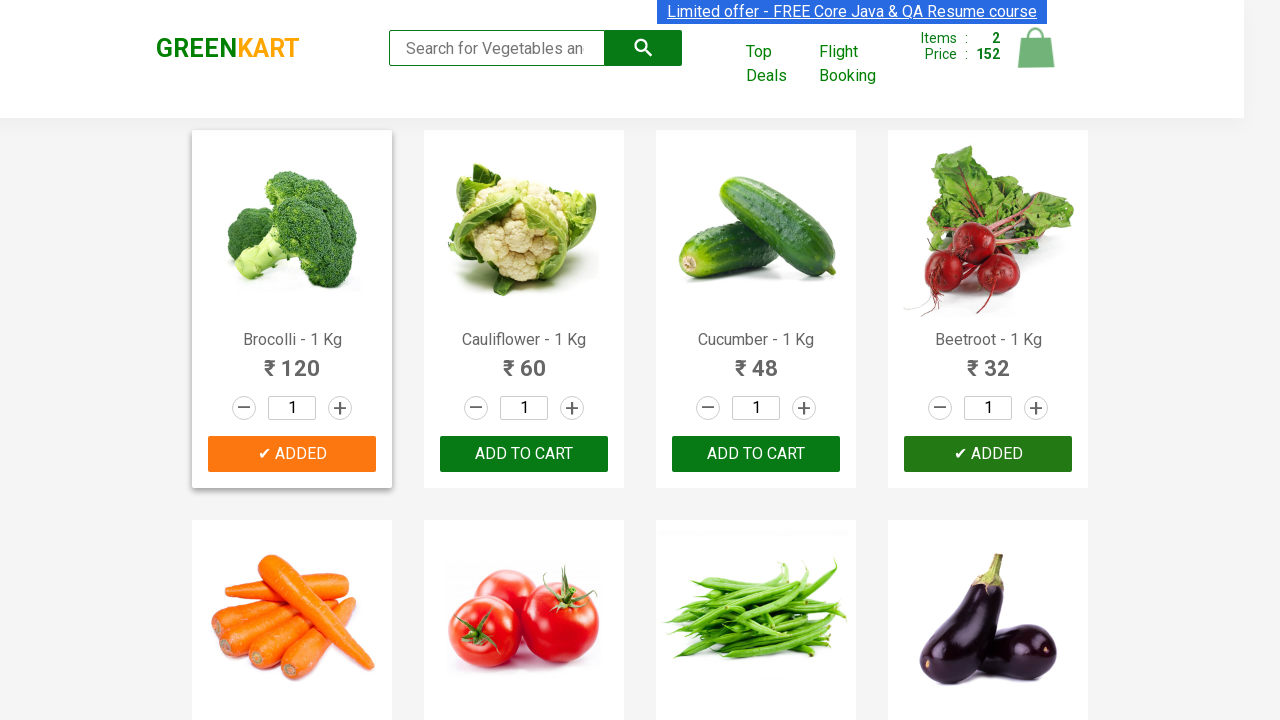

Waited 1 second before adding next item
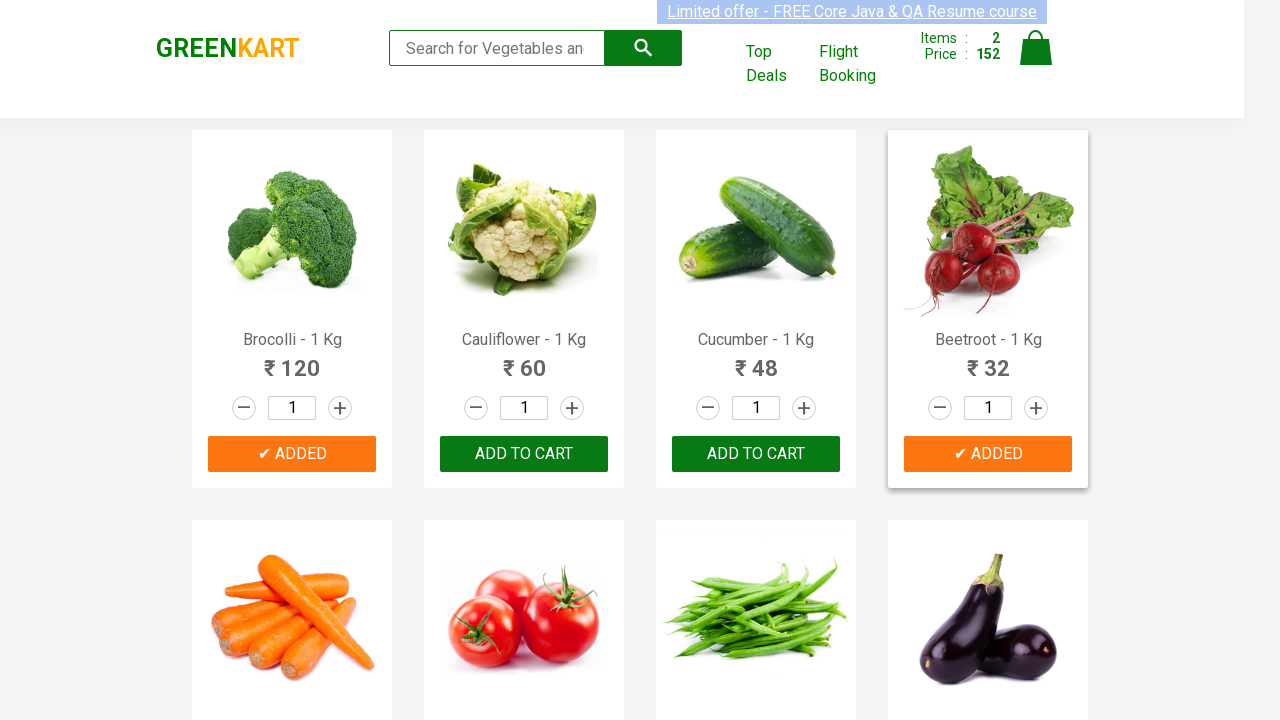

Clicked ADD TO CART button for Pumpkin at (292, 360) on xpath=//button[text()='ADD TO CART'] >> nth=11
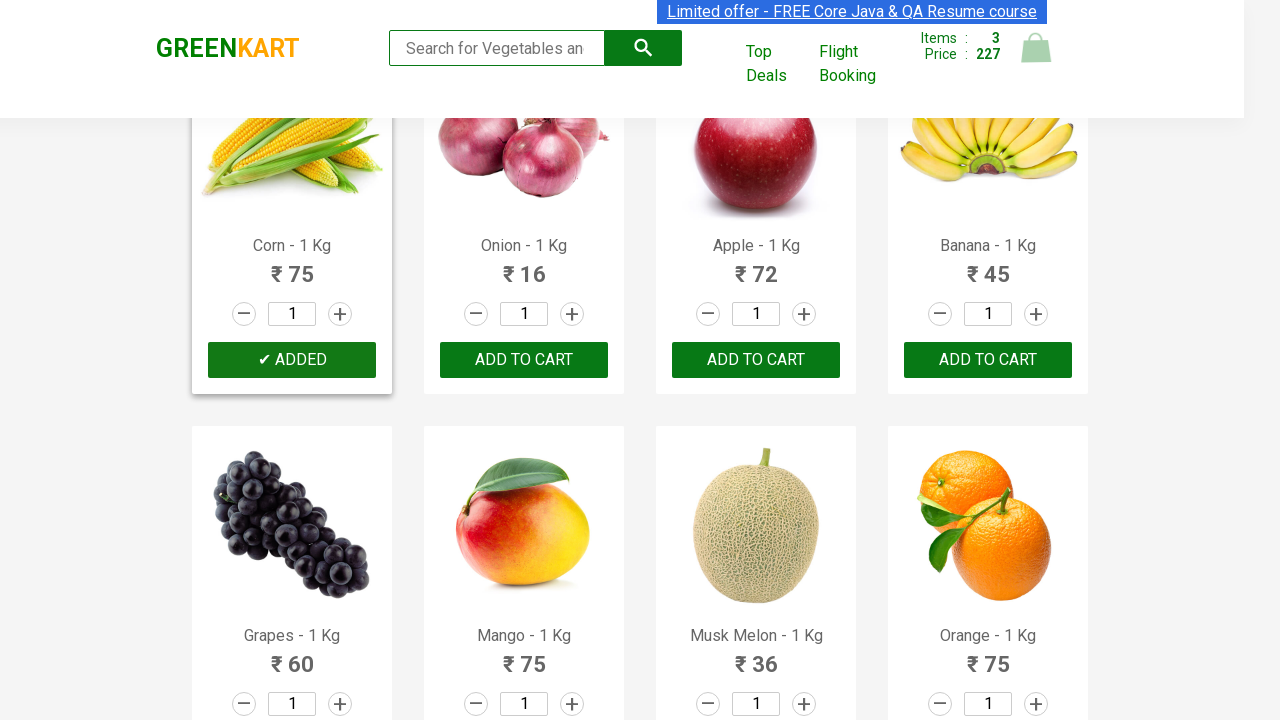

Waited 1 second before adding next item
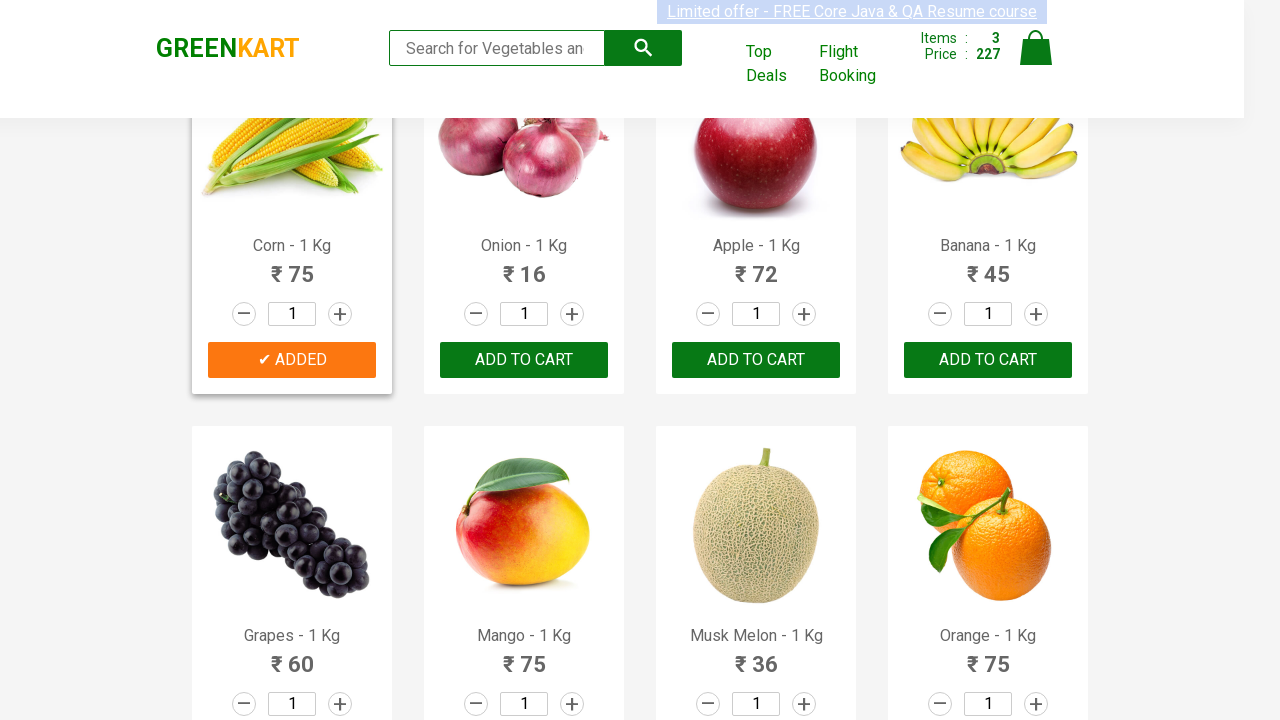

Clicked on cart icon to view shopping cart at (1036, 48) on img[alt='Cart']
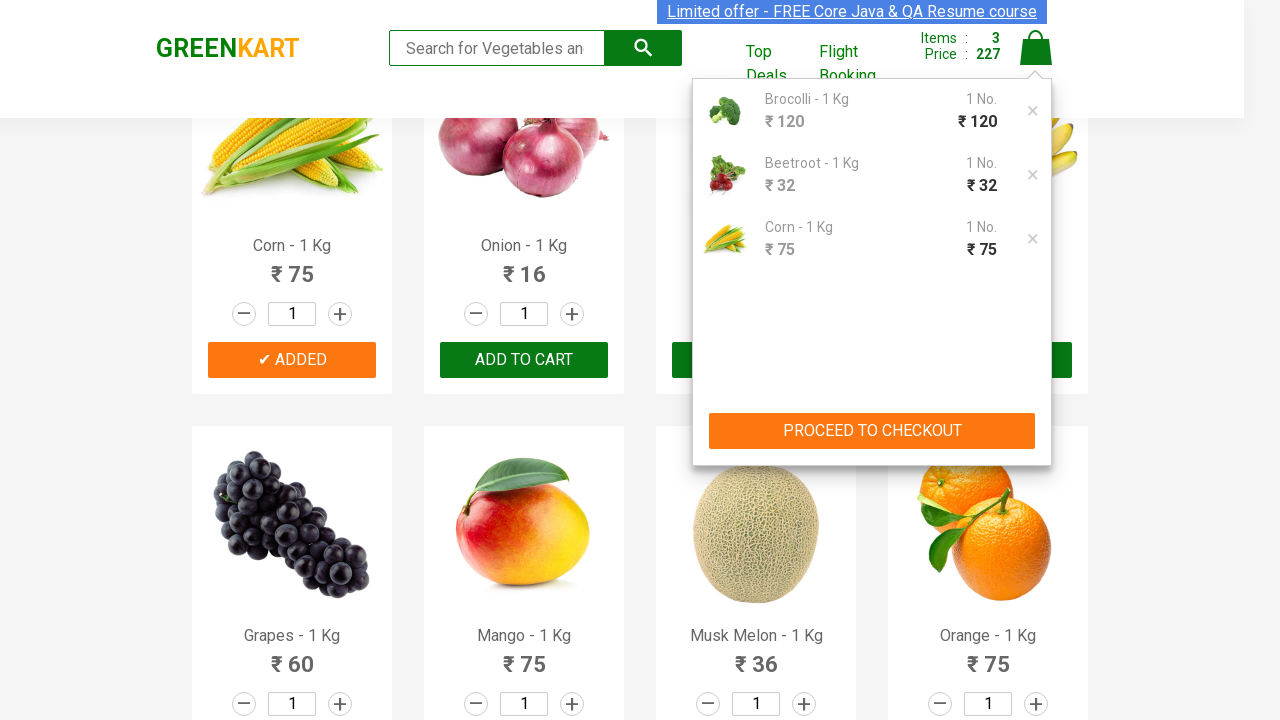

Clicked PROCEED TO CHECKOUT button at (872, 431) on xpath=//button[text()='PROCEED TO CHECKOUT']
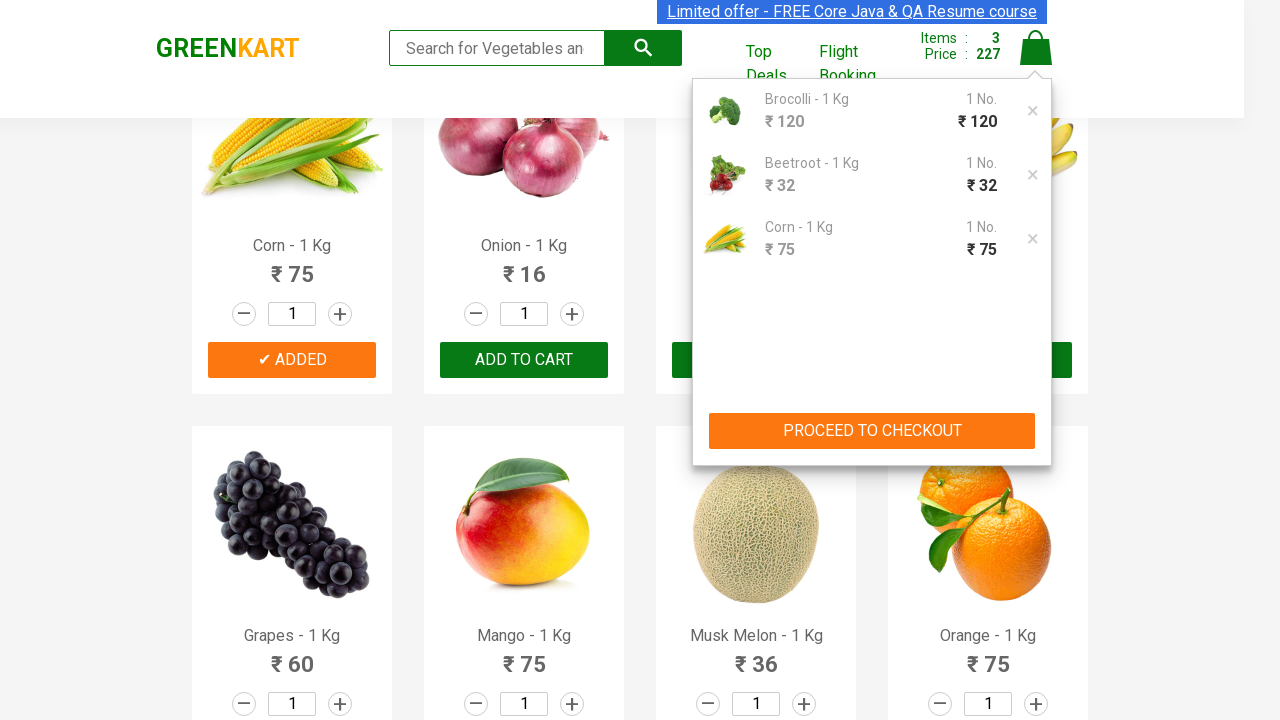

Entered promo code 'rahulshettyacademy' in the promo code field on input.promoCode
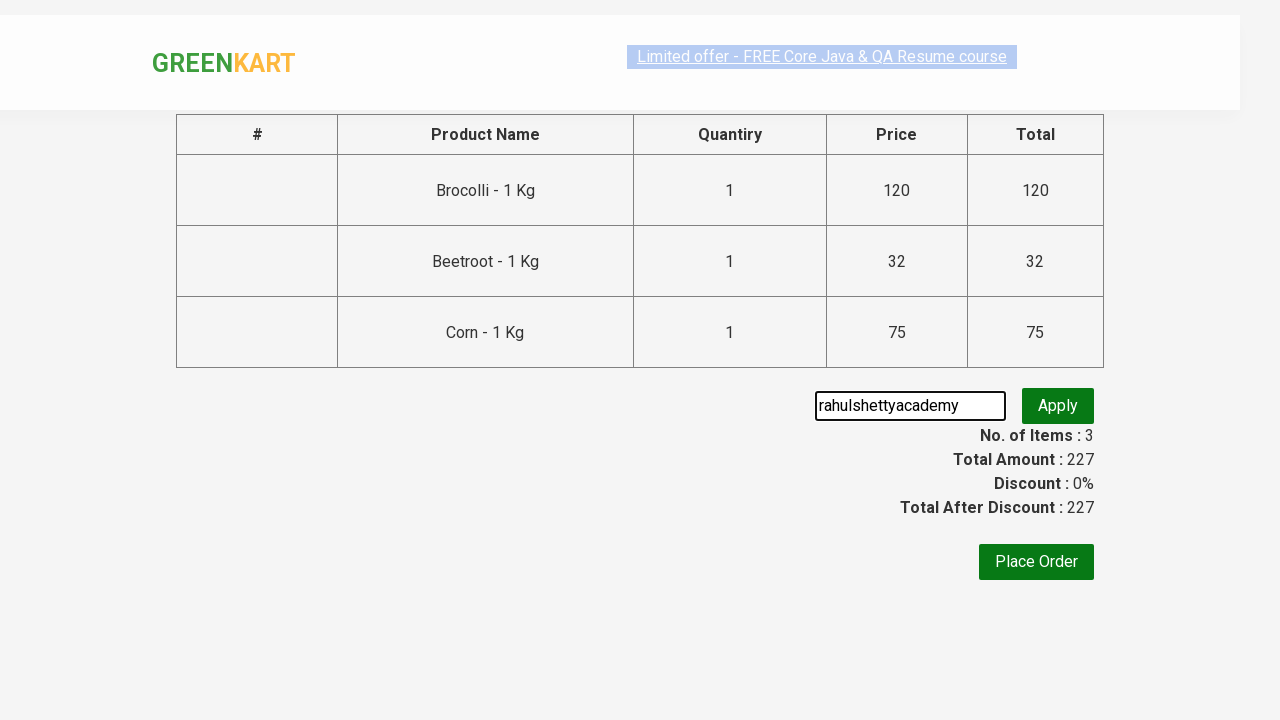

Clicked Apply button to apply the promo code at (1058, 406) on button.promoBtn
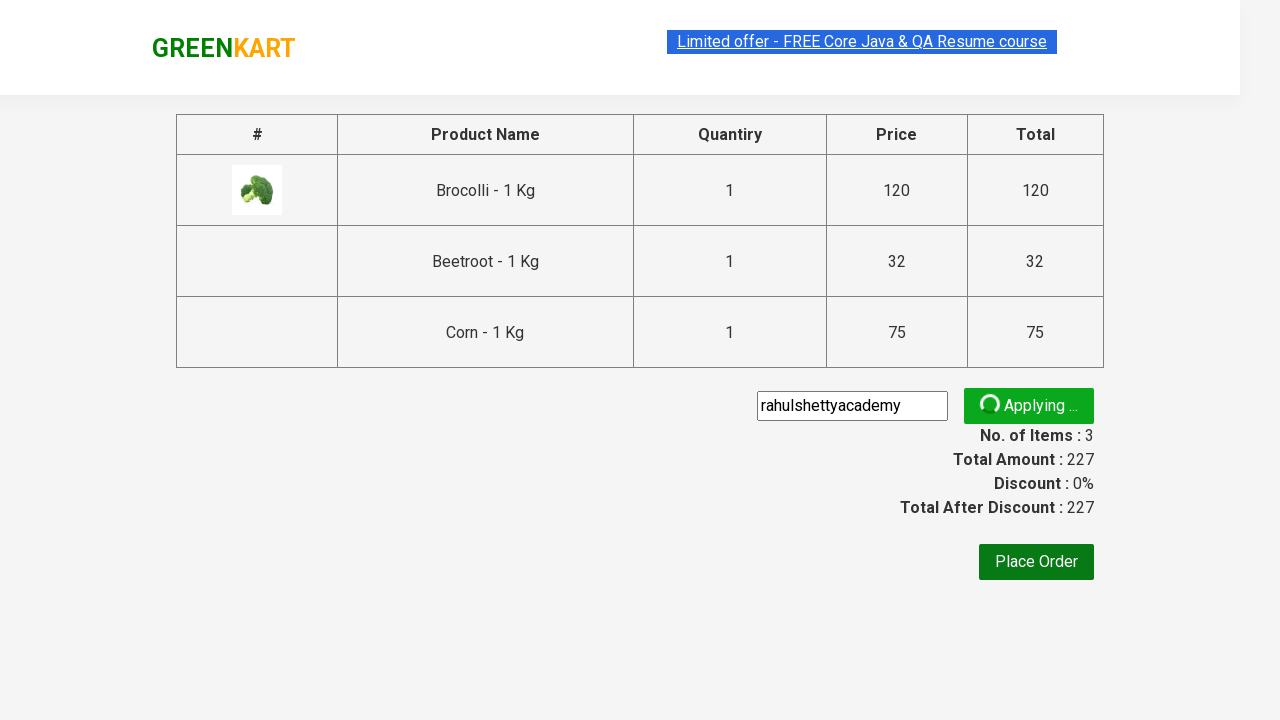

Verified that promo code was successfully applied
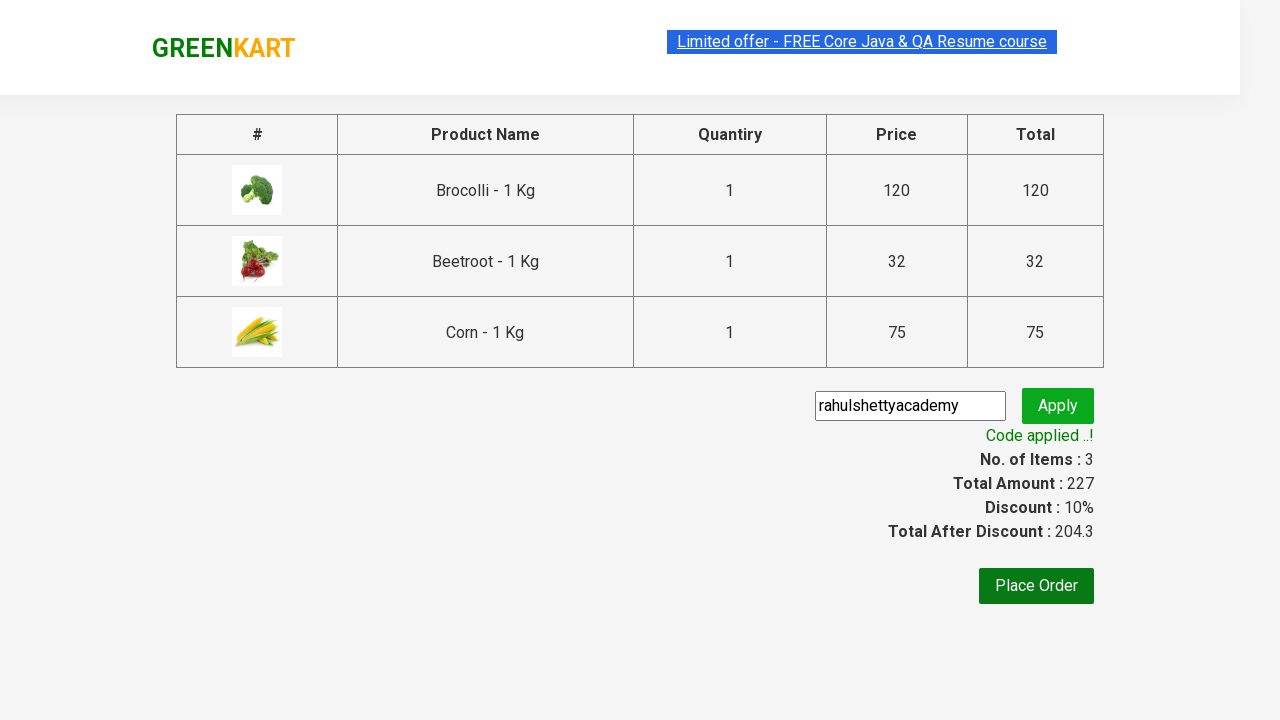

Confirmed promo discount information is displayed on checkout page
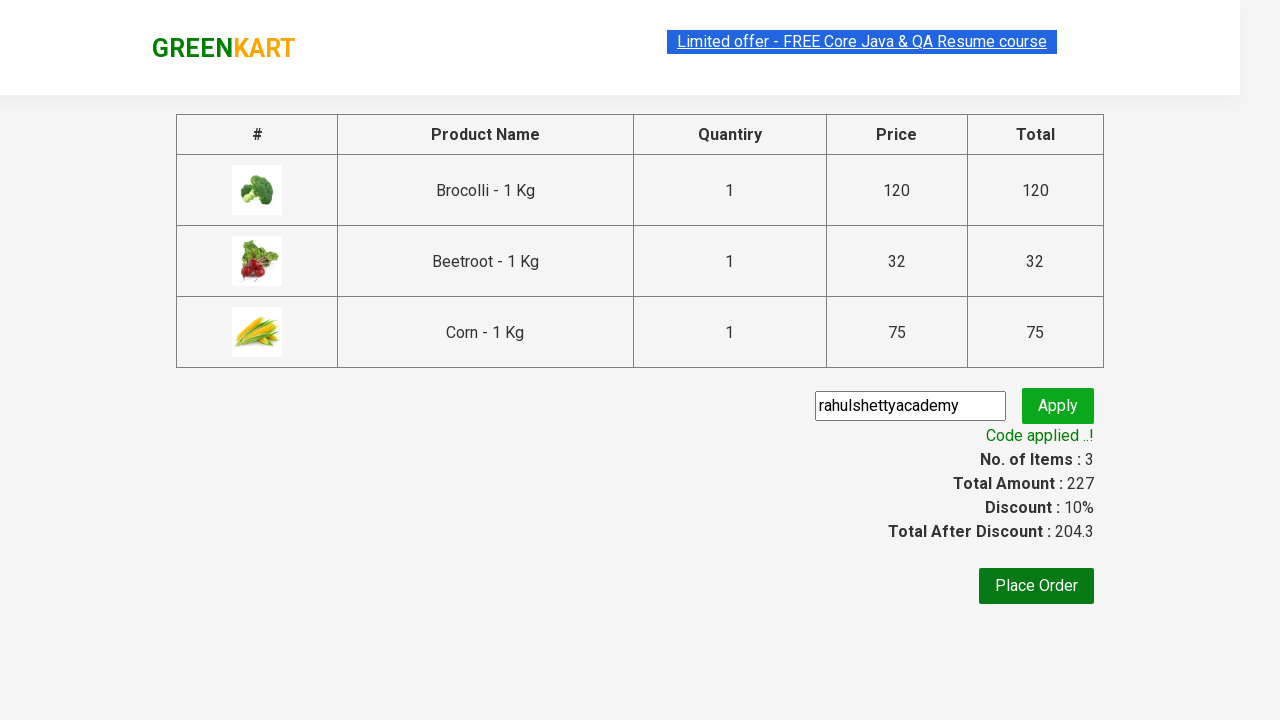

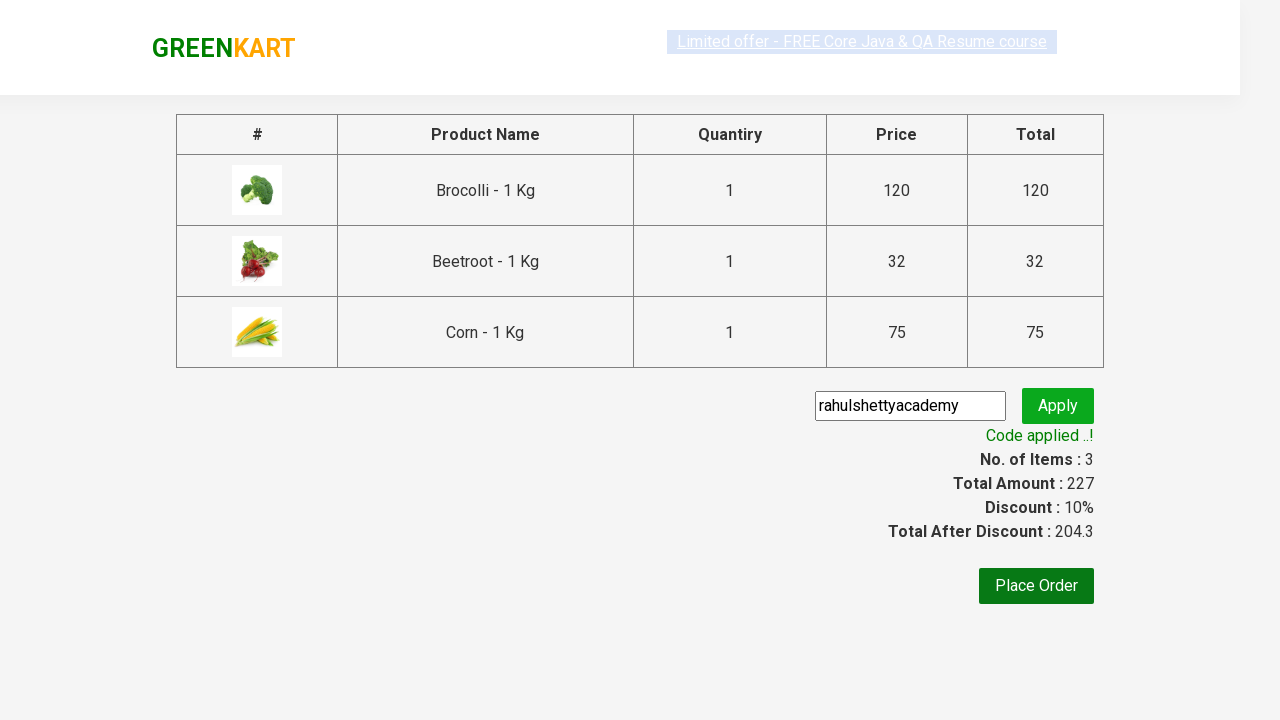